Tests that the homepage loads correctly and contains "DaveAI" in the page title

Starting URL: https://www.iamdave.ai

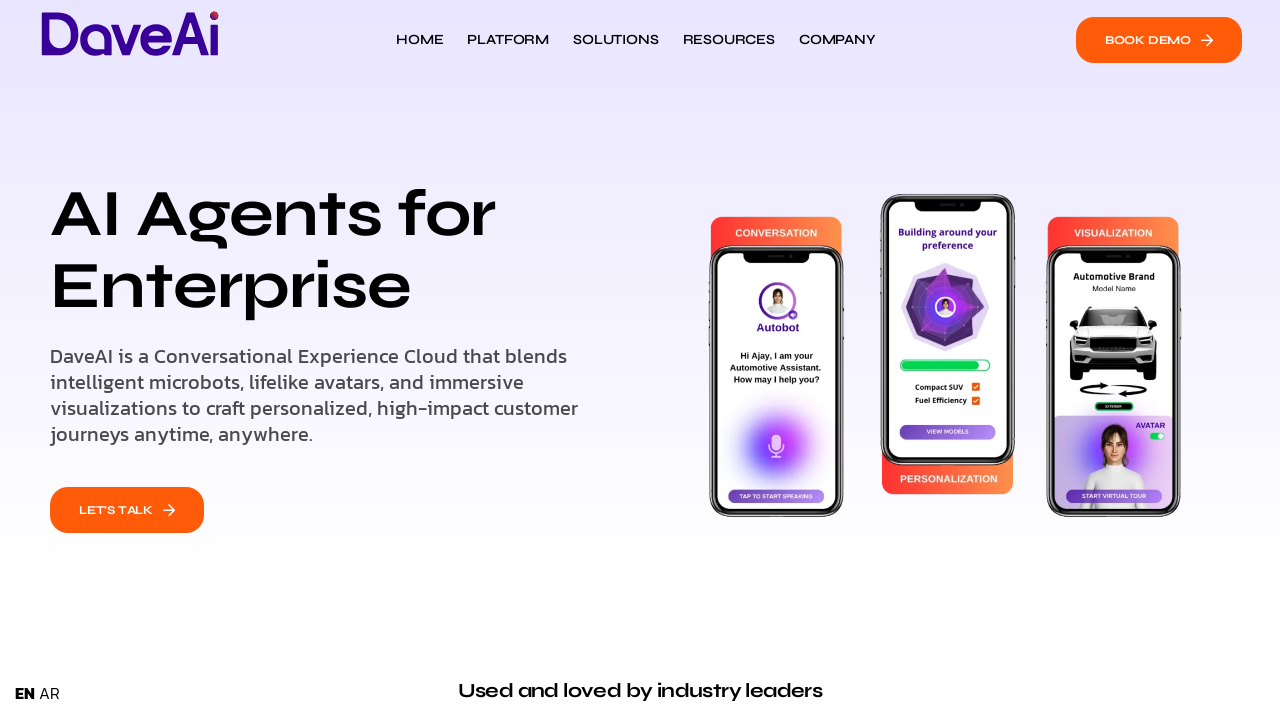

Navigated to https://www.iamdave.ai
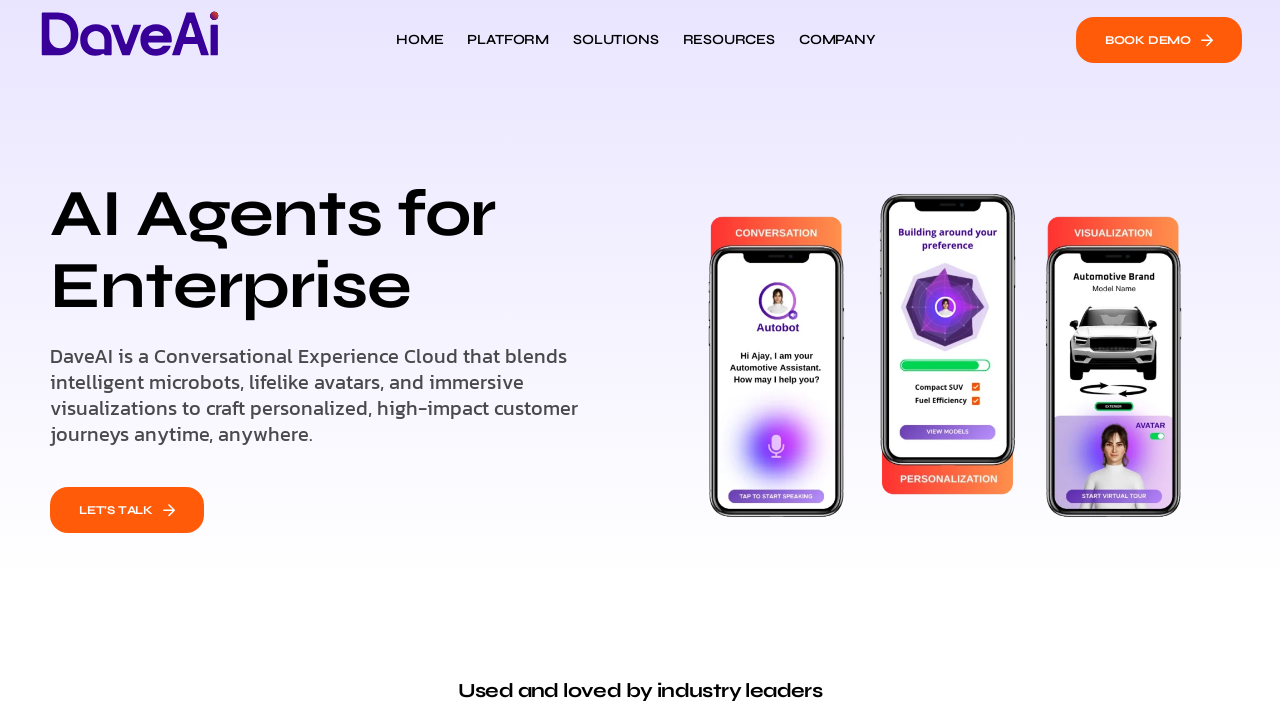

Page loaded (domcontentloaded state reached)
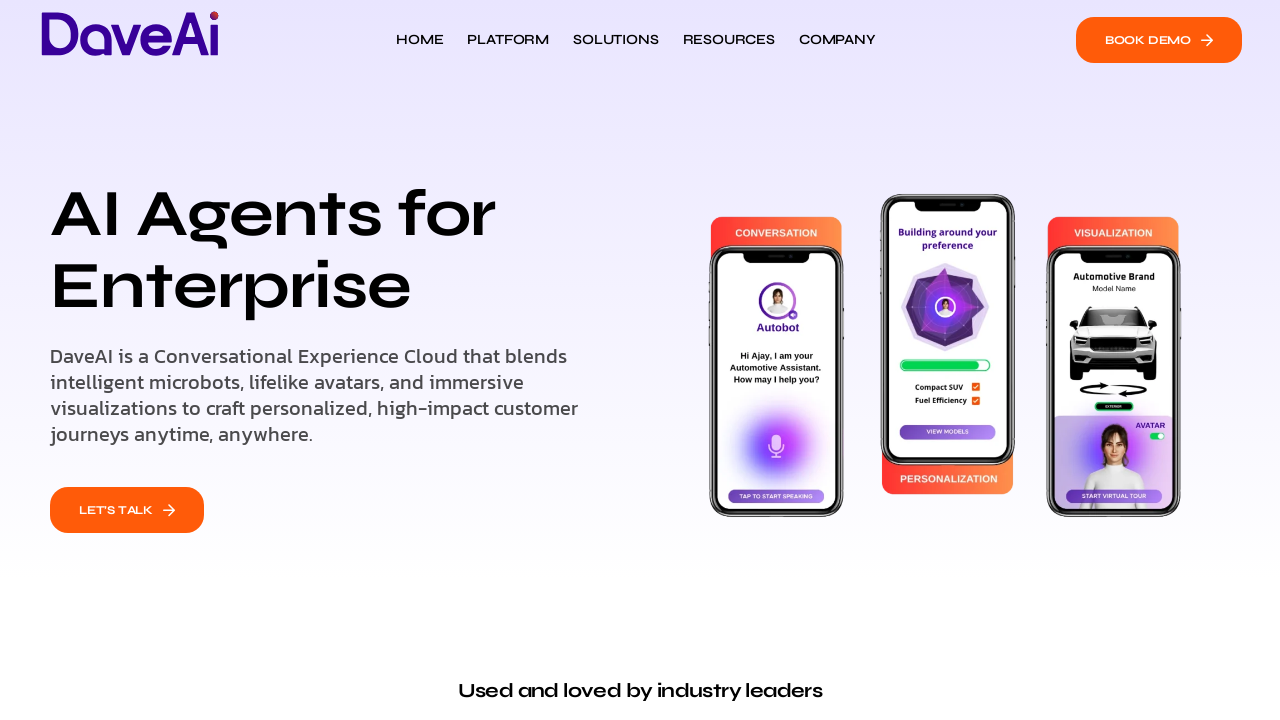

Verified that page title contains 'DaveAI'
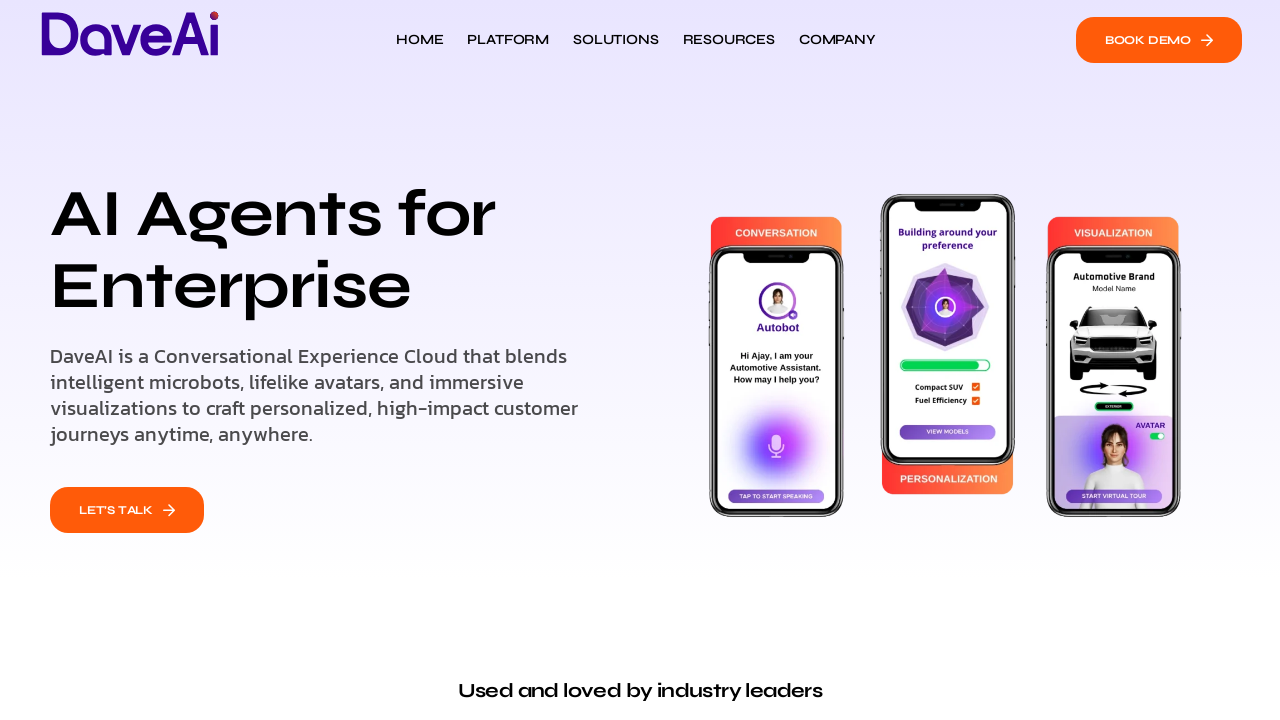

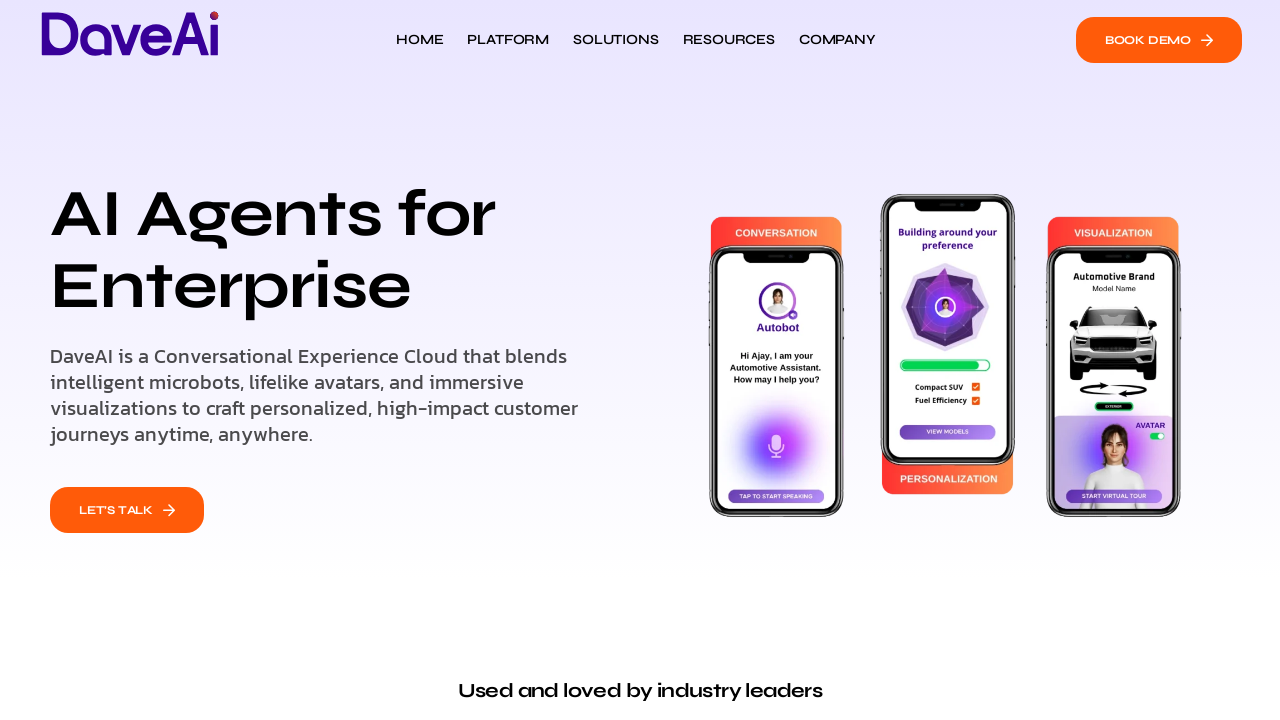